Tests sorting the Email column in ascending order by clicking the column header and verifying the email addresses are sorted alphabetically

Starting URL: http://the-internet.herokuapp.com/tables

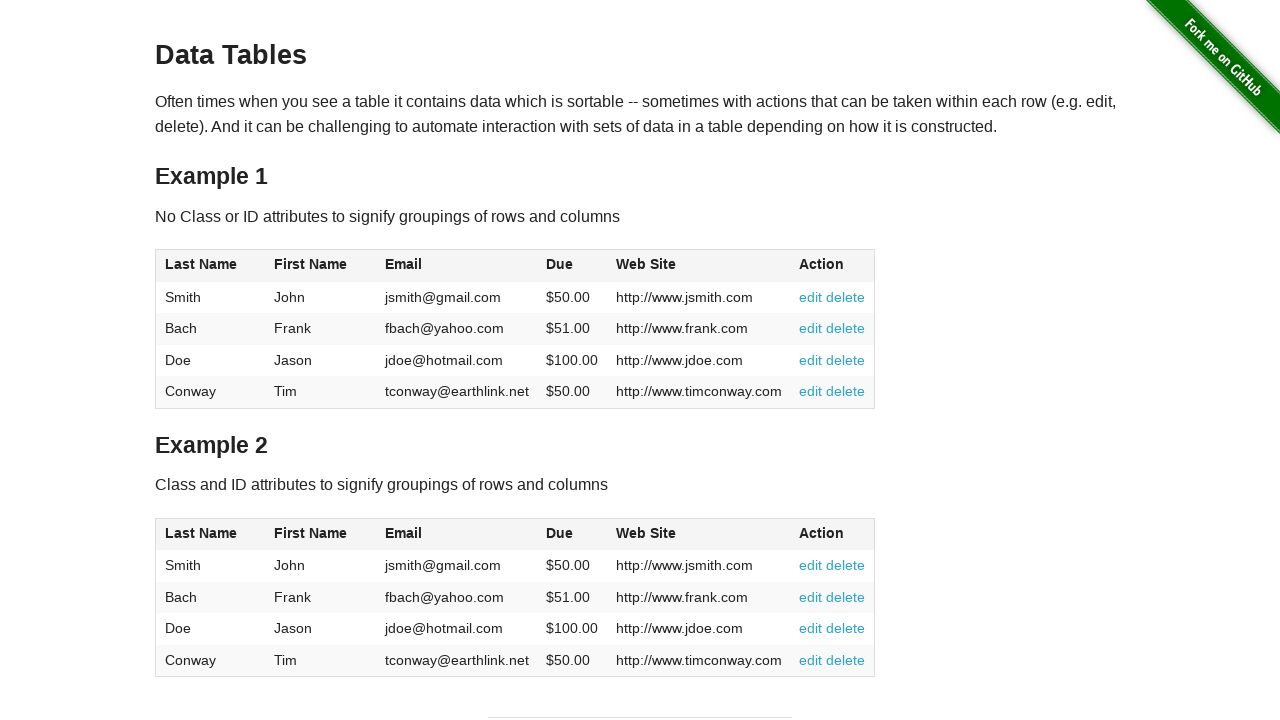

Clicked Email column header to sort ascending at (457, 266) on #table1 thead tr th:nth-of-type(3)
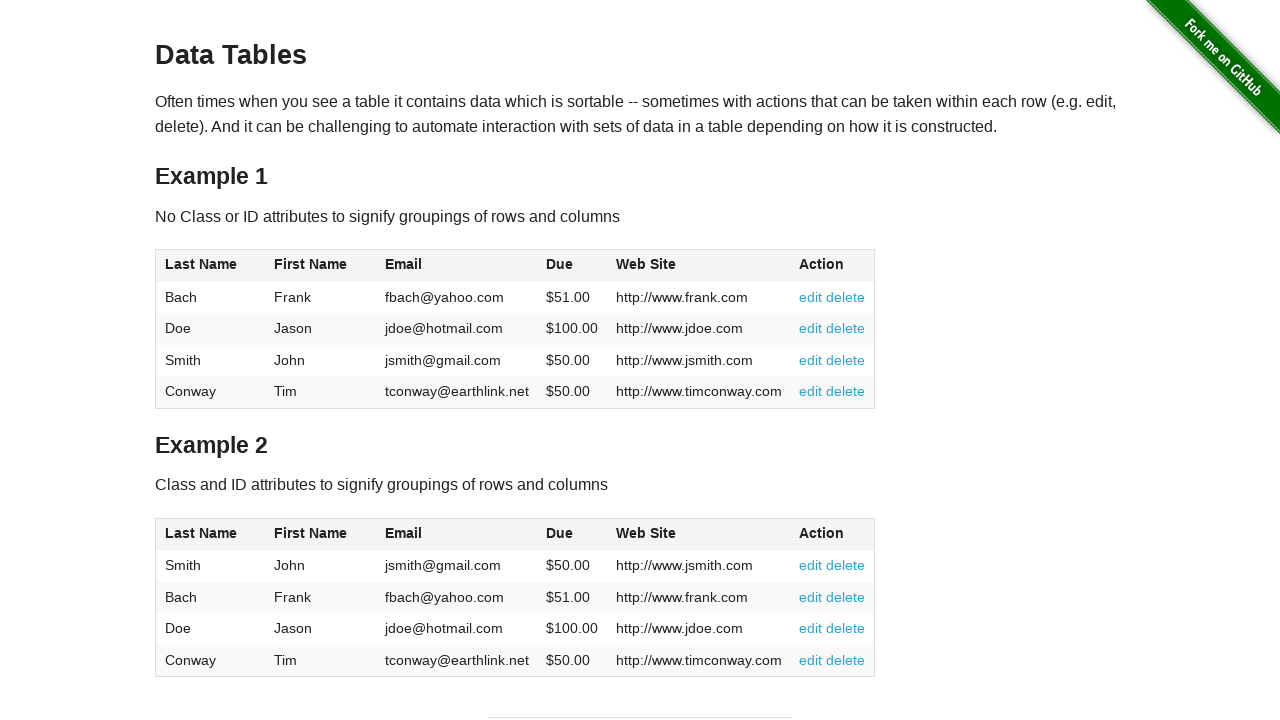

Email column loaded in table
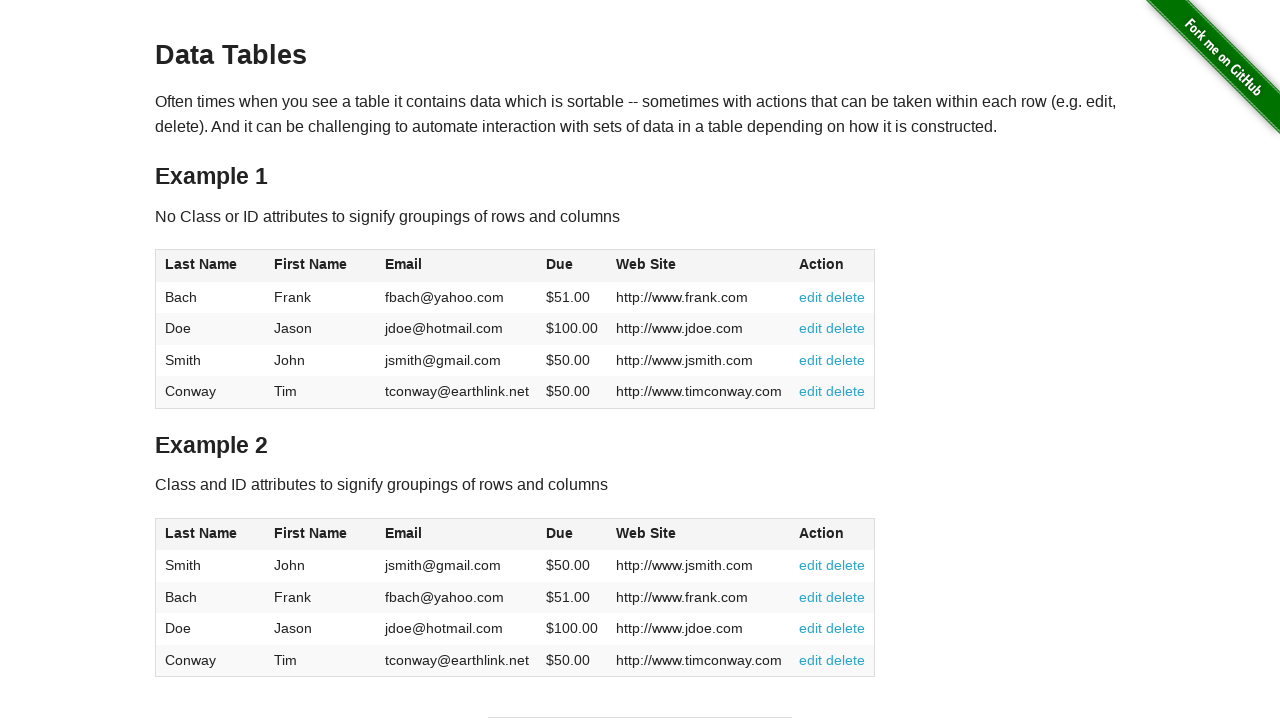

Retrieved all email cells from table
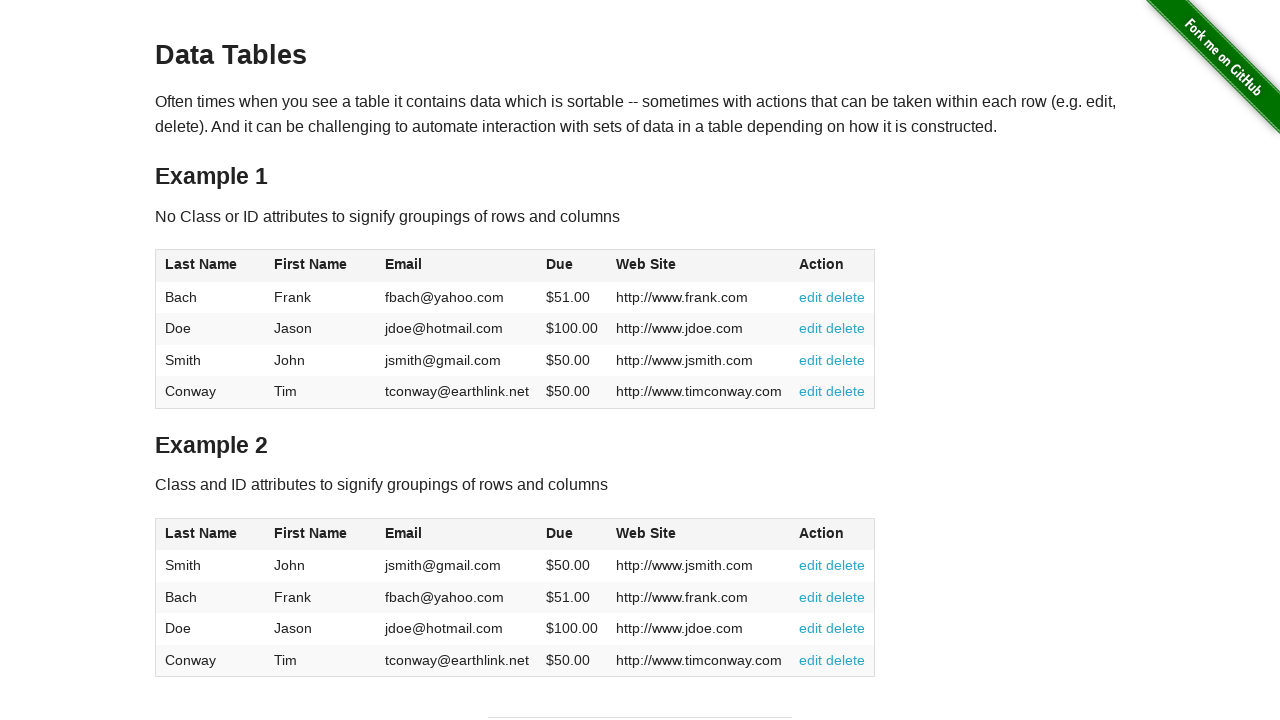

Extracted 4 email values from cells
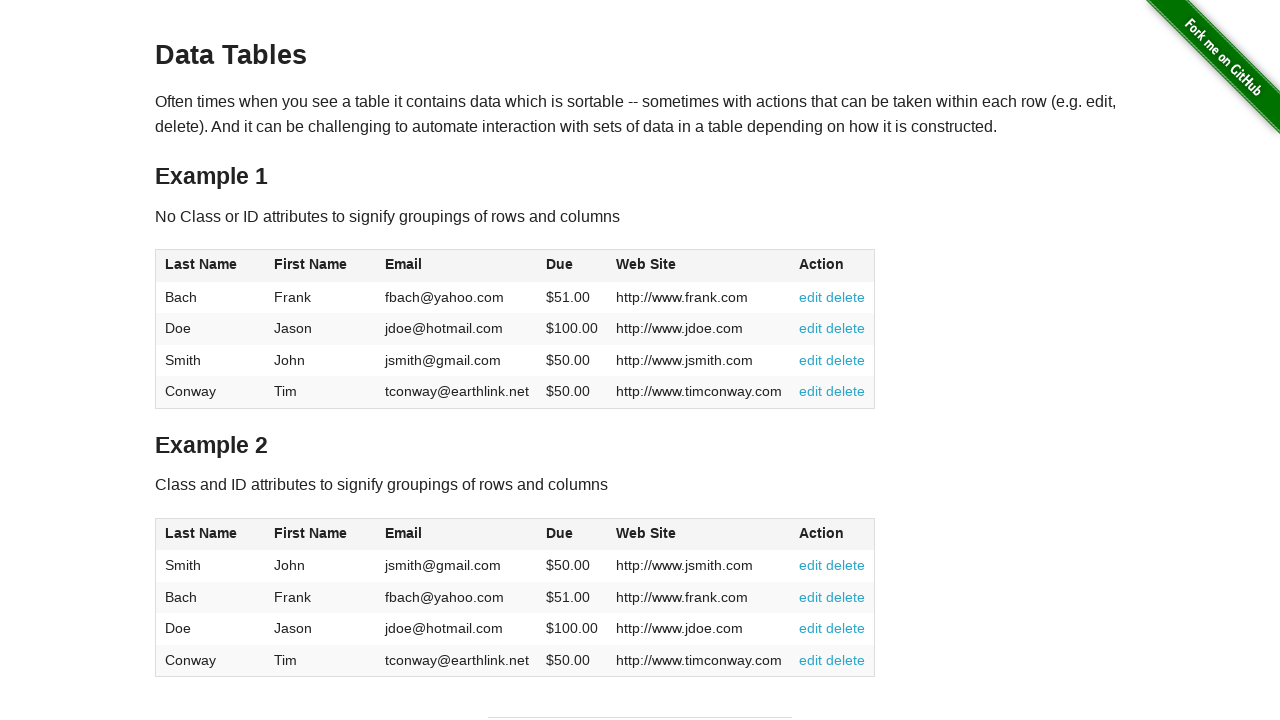

Verified email 1 'fbach@yahoo.com' is less than or equal to email 2 'jdoe@hotmail.com'
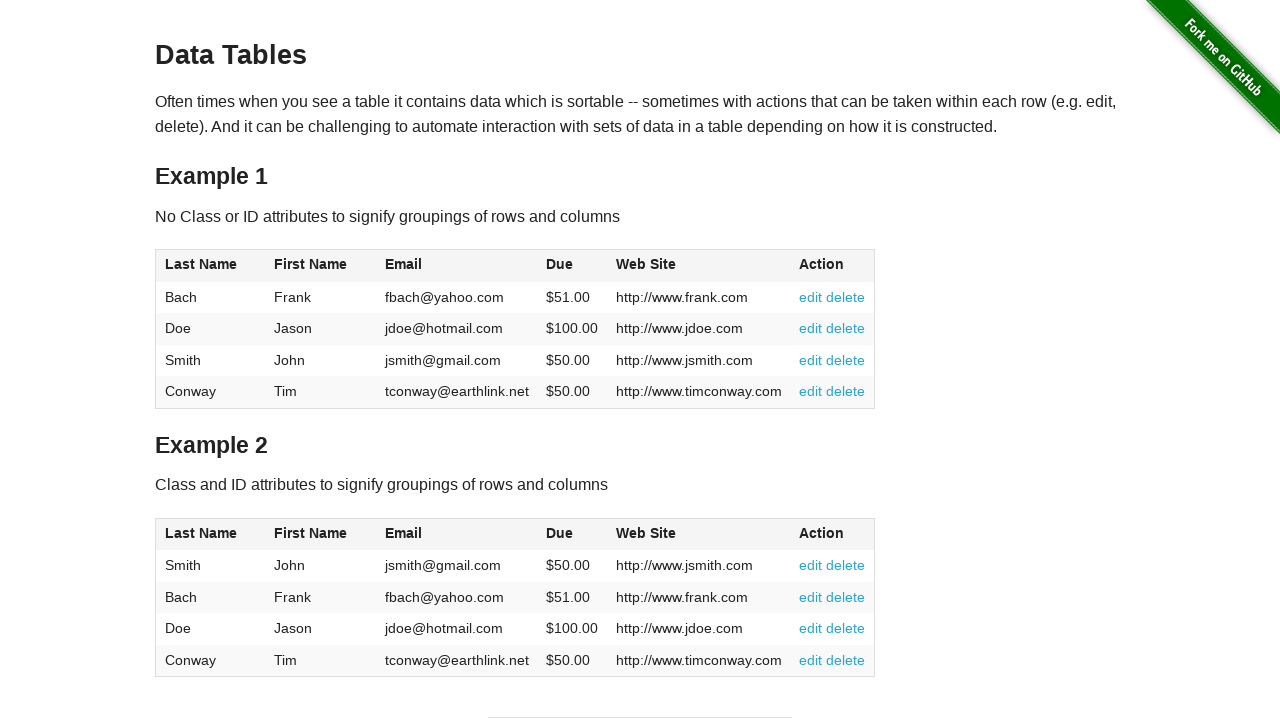

Verified email 2 'jdoe@hotmail.com' is less than or equal to email 3 'jsmith@gmail.com'
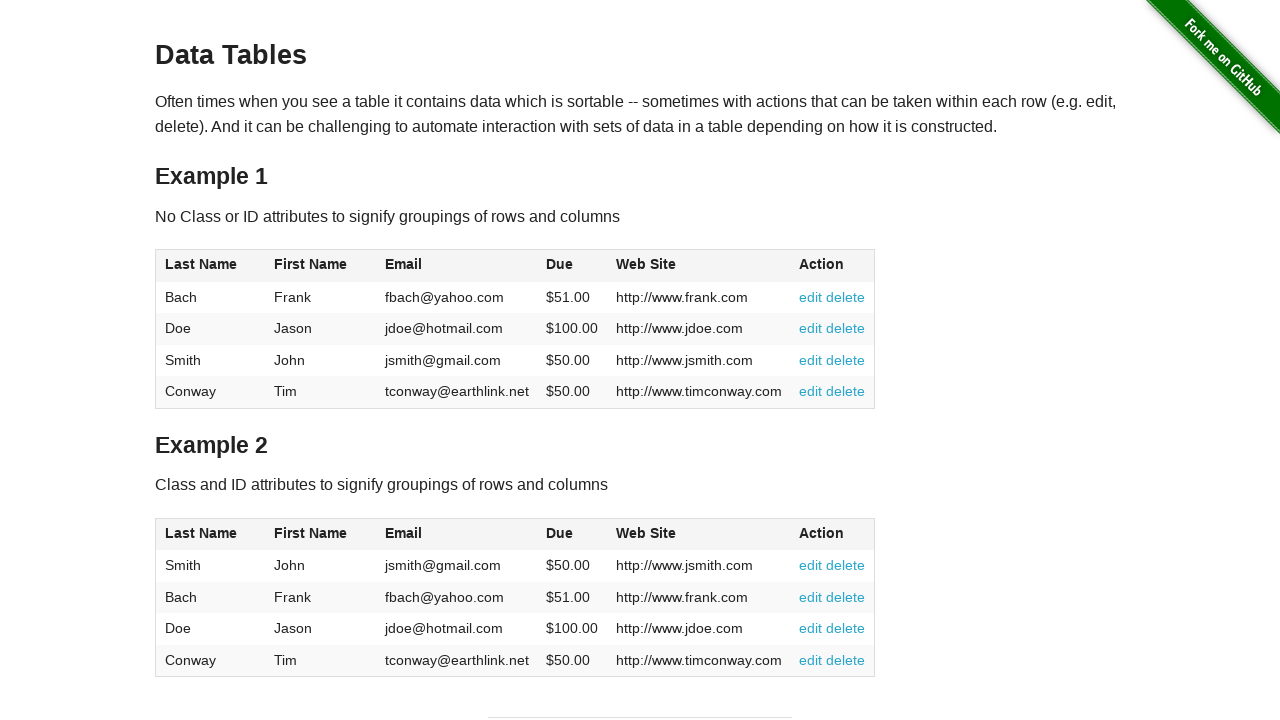

Verified email 3 'jsmith@gmail.com' is less than or equal to email 4 'tconway@earthlink.net'
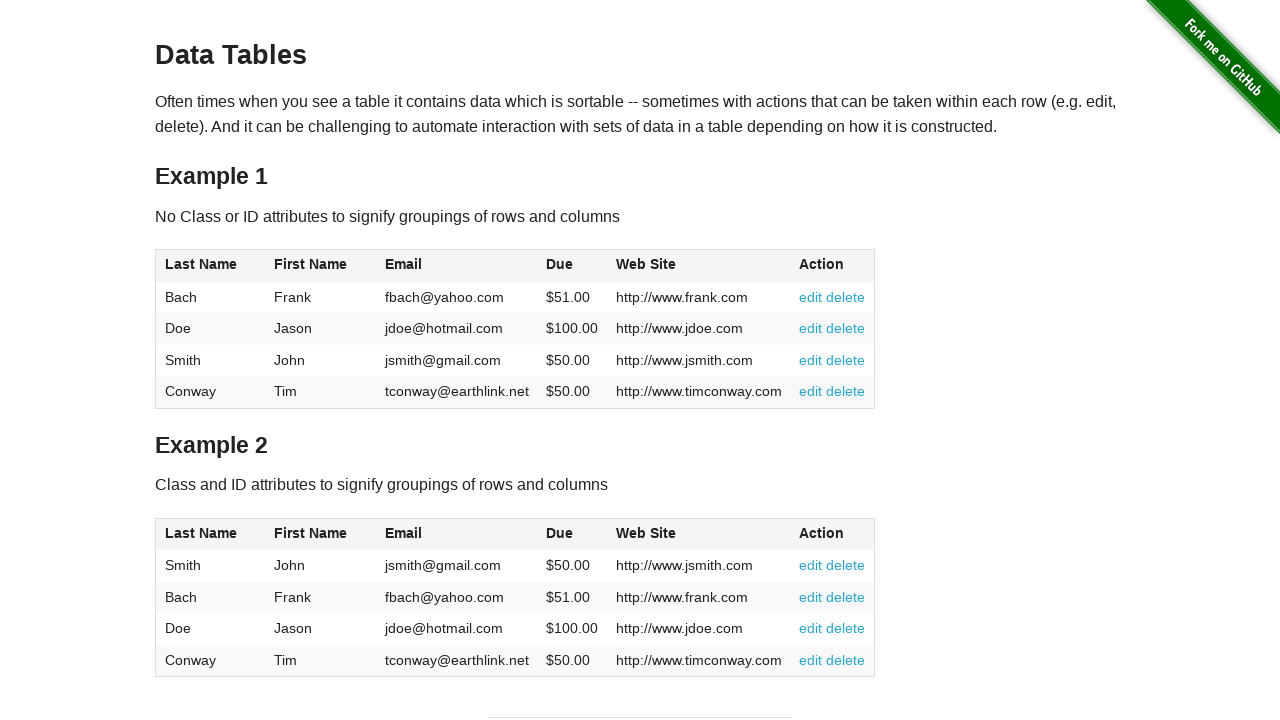

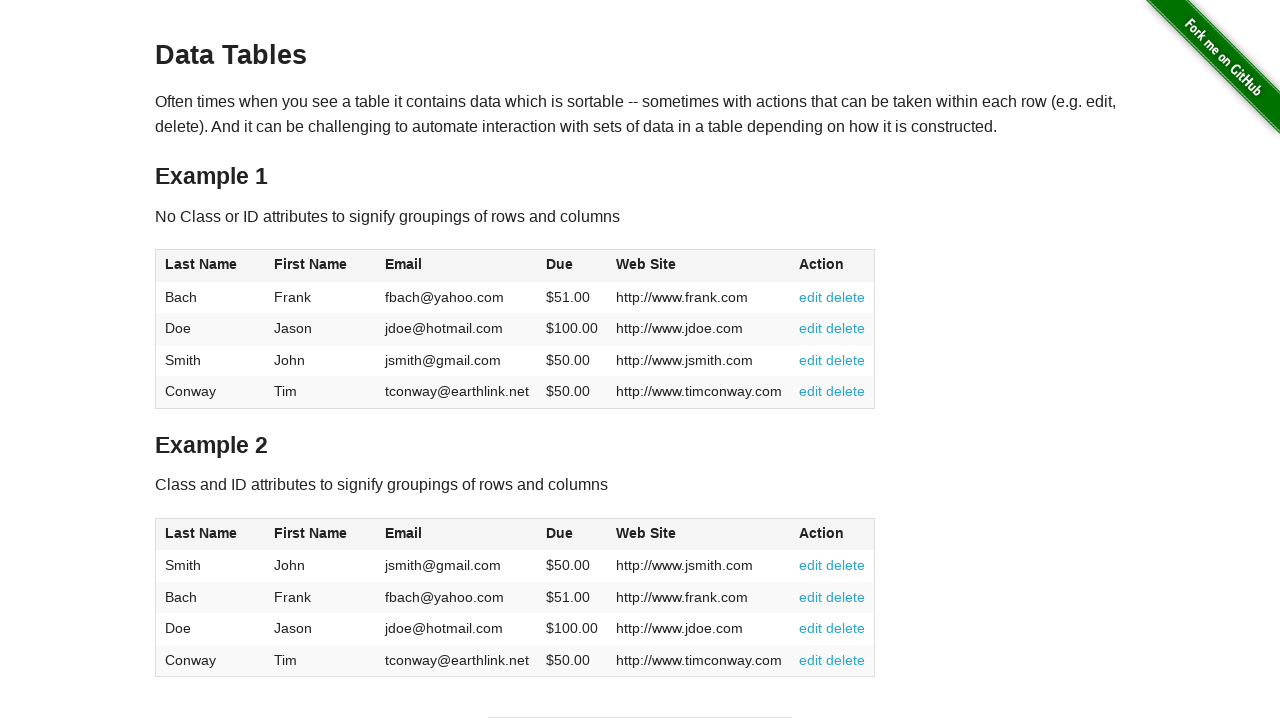